Tests checkbox selection by finding all checkboxes with a specific name attribute and clicking the one with id "Code"

Starting URL: http://seleniumpractise.blogspot.com/2016/08/how-to-automate-radio-button-in.html

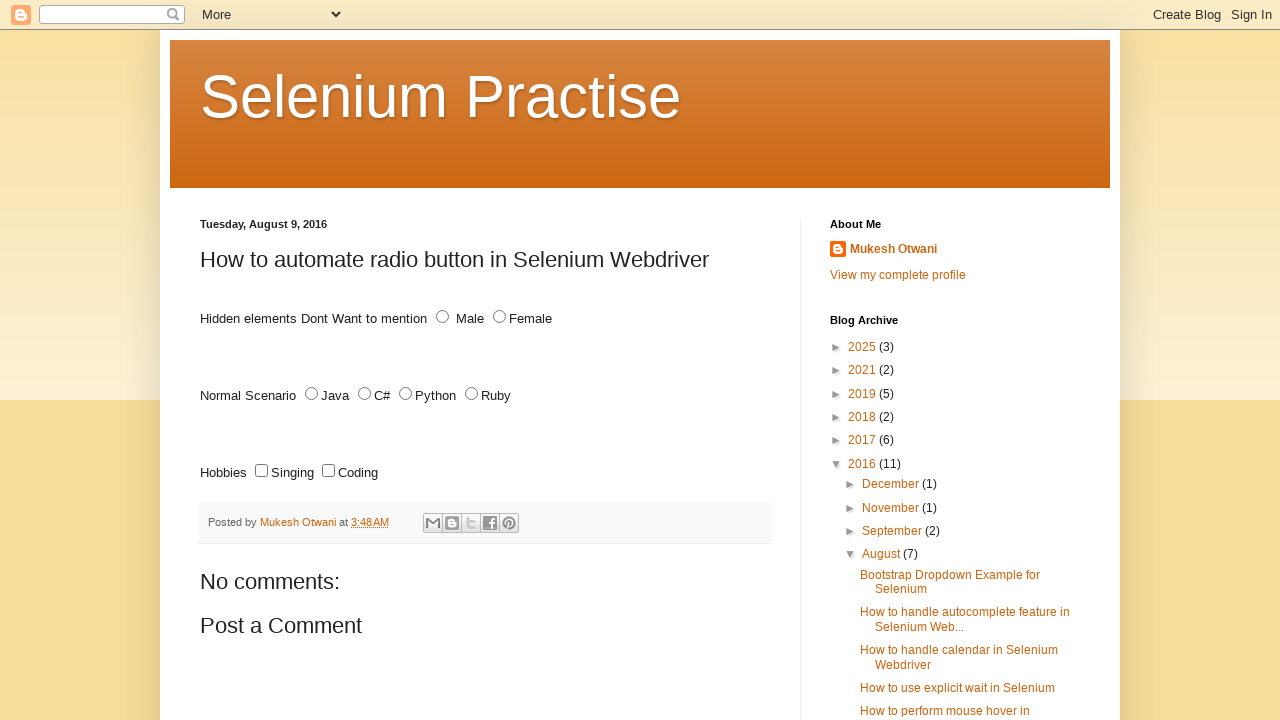

Waited for checkboxes with name='lang' to be present
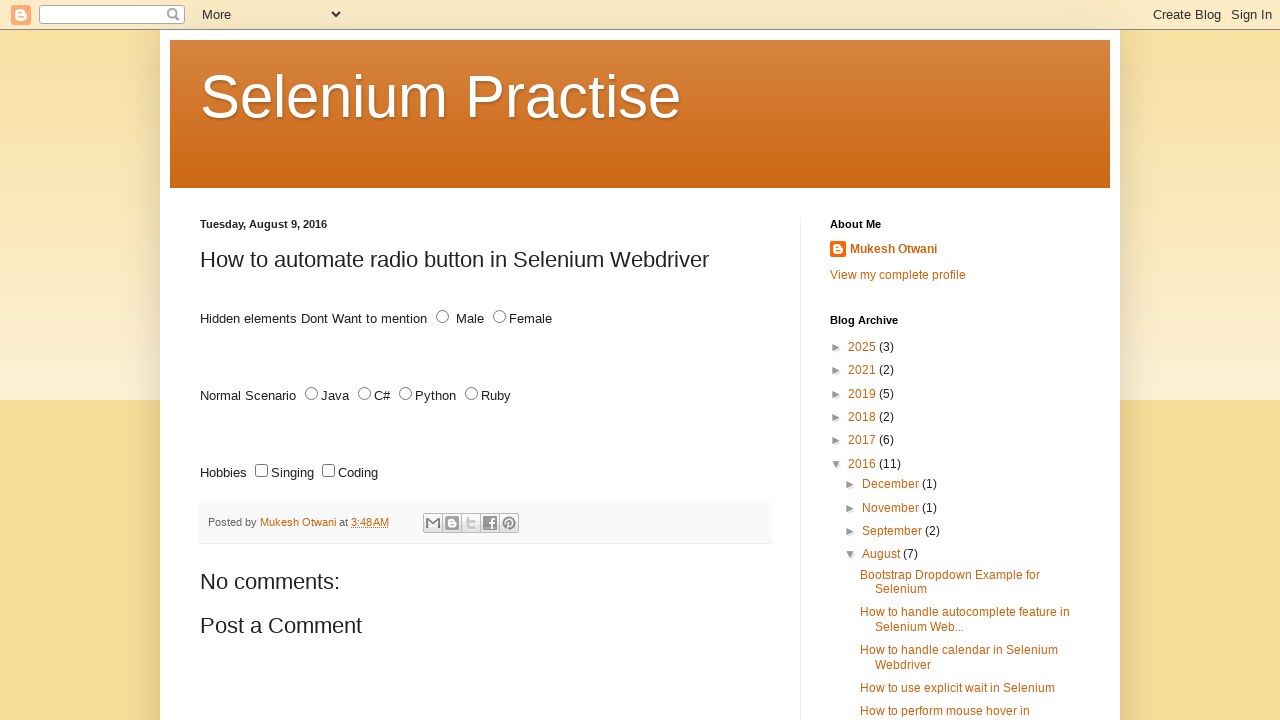

Retrieved all checkboxes with name='lang'
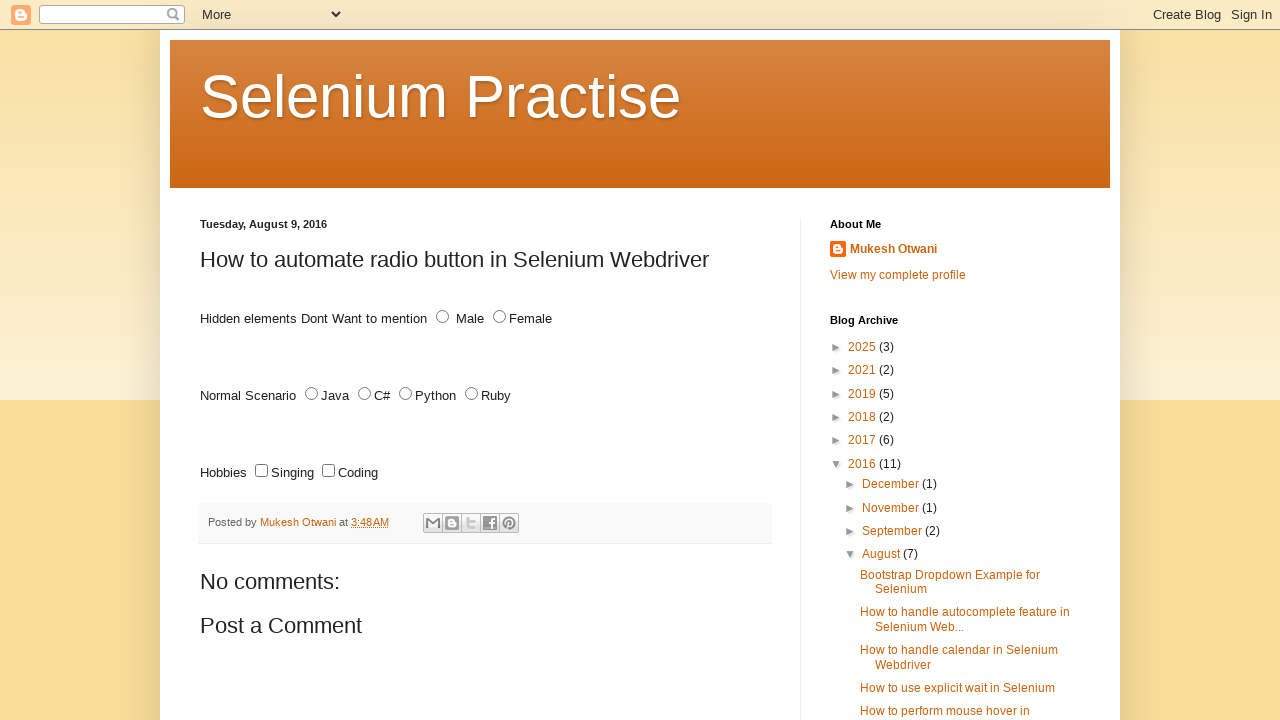

Retrieved checkbox id attribute: 'sing'
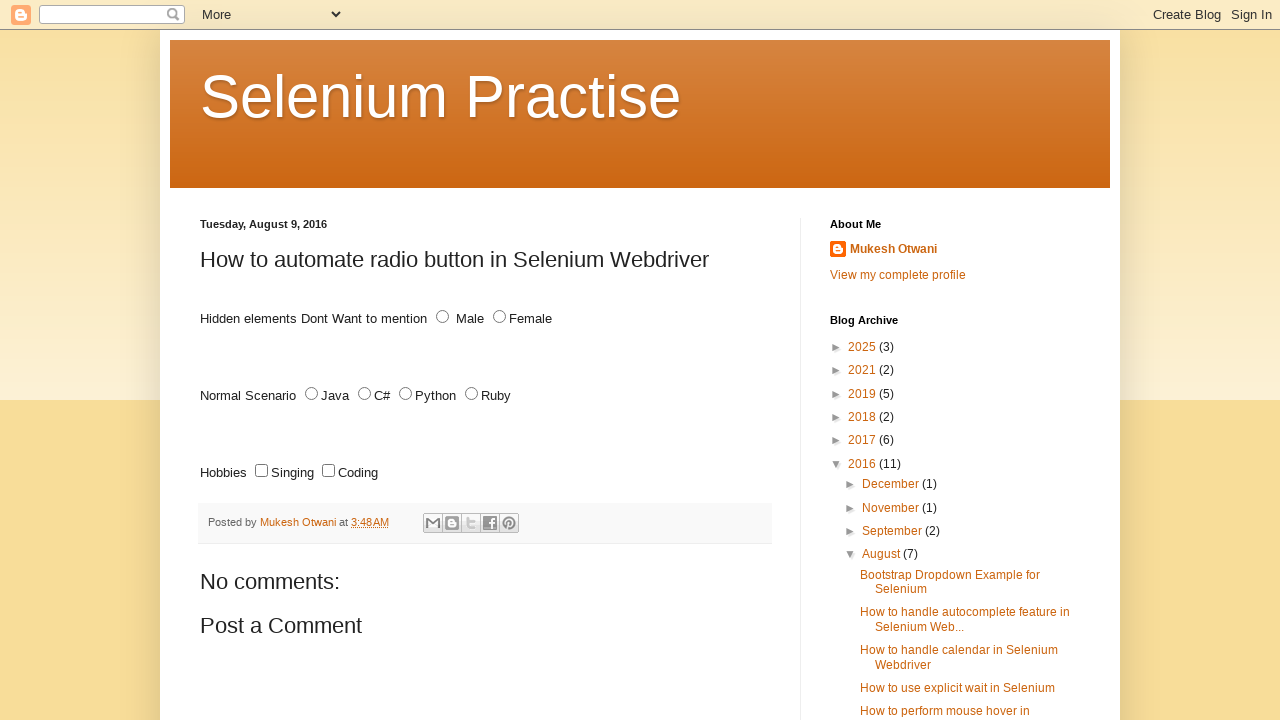

Retrieved checkbox id attribute: 'code'
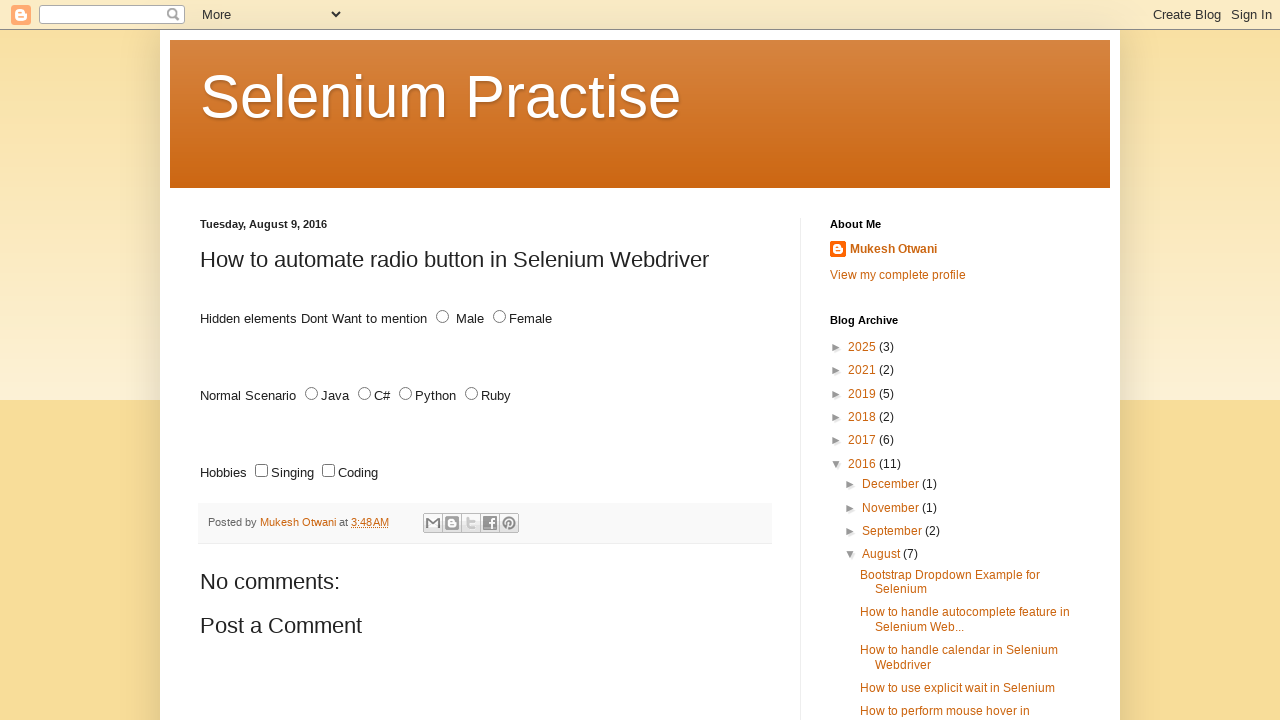

Clicked the 'Code' radio button at (328, 471) on input[name='lang'][type='checkbox'] >> nth=1
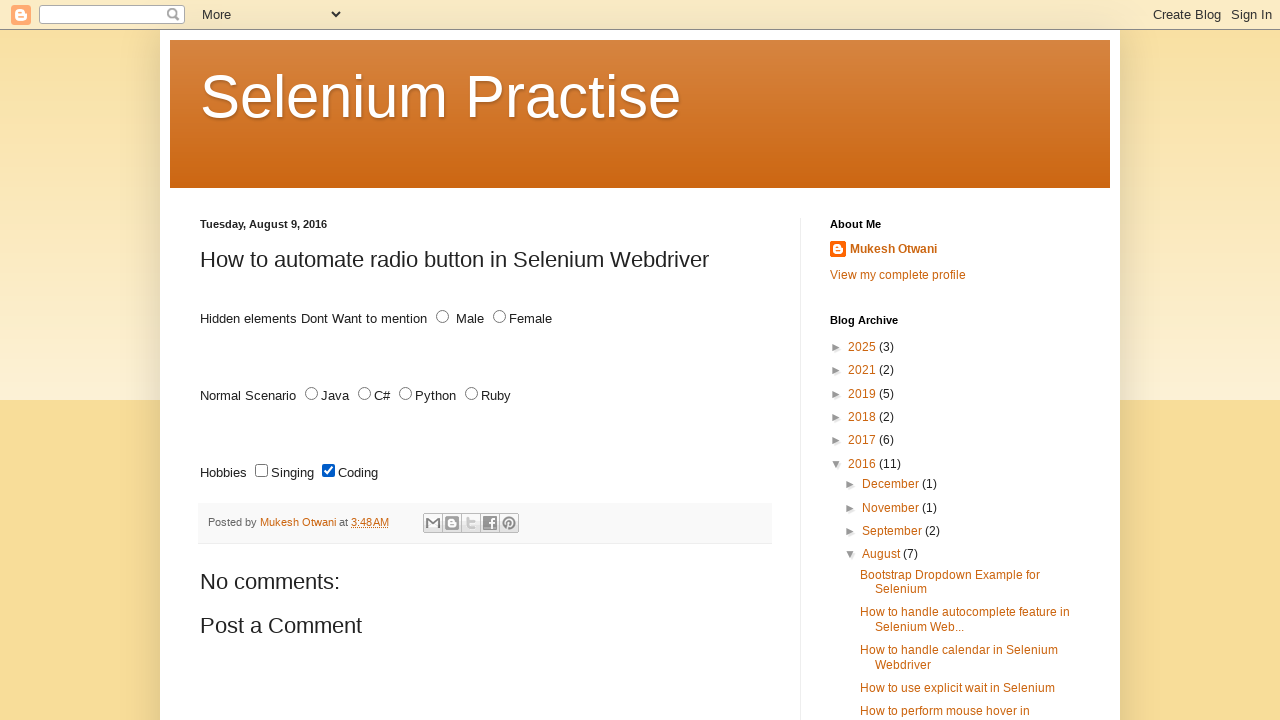

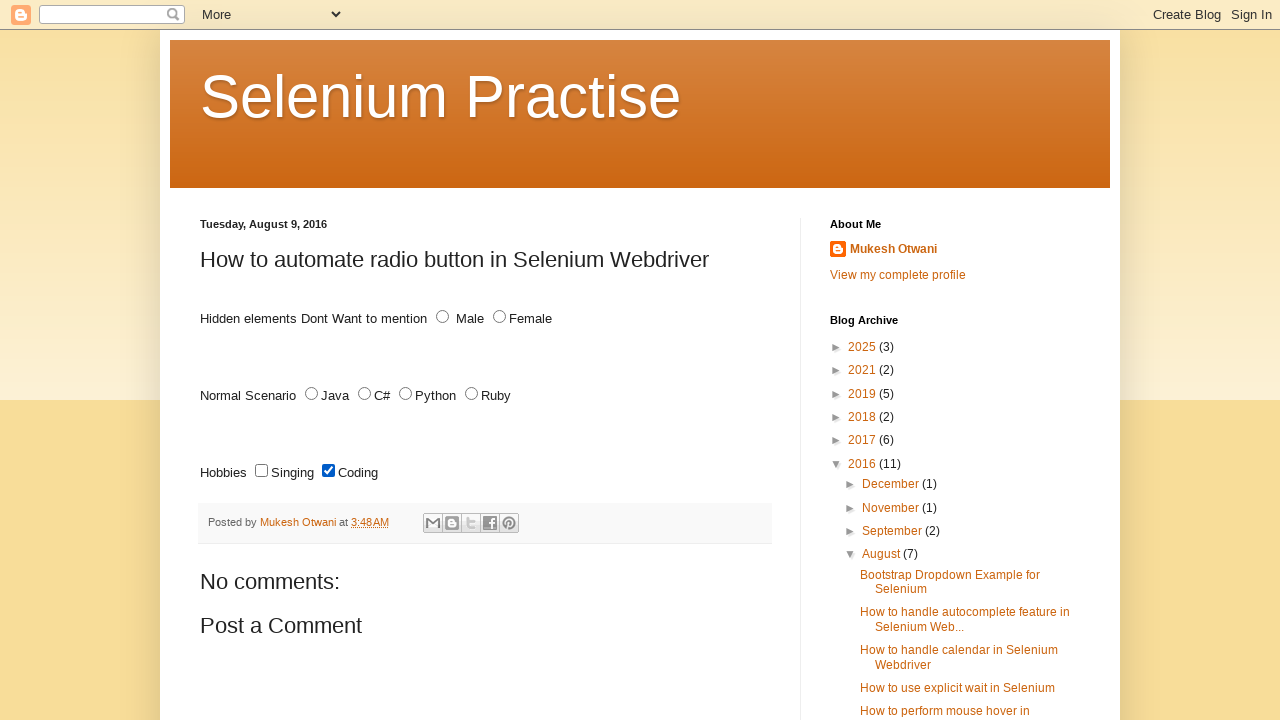